Tests the category database search functionality by navigating to the browse page, searching for "Science: Computers" as a category type, and verifying that 25 results appear with pagination visible.

Starting URL: https://opentdb.com

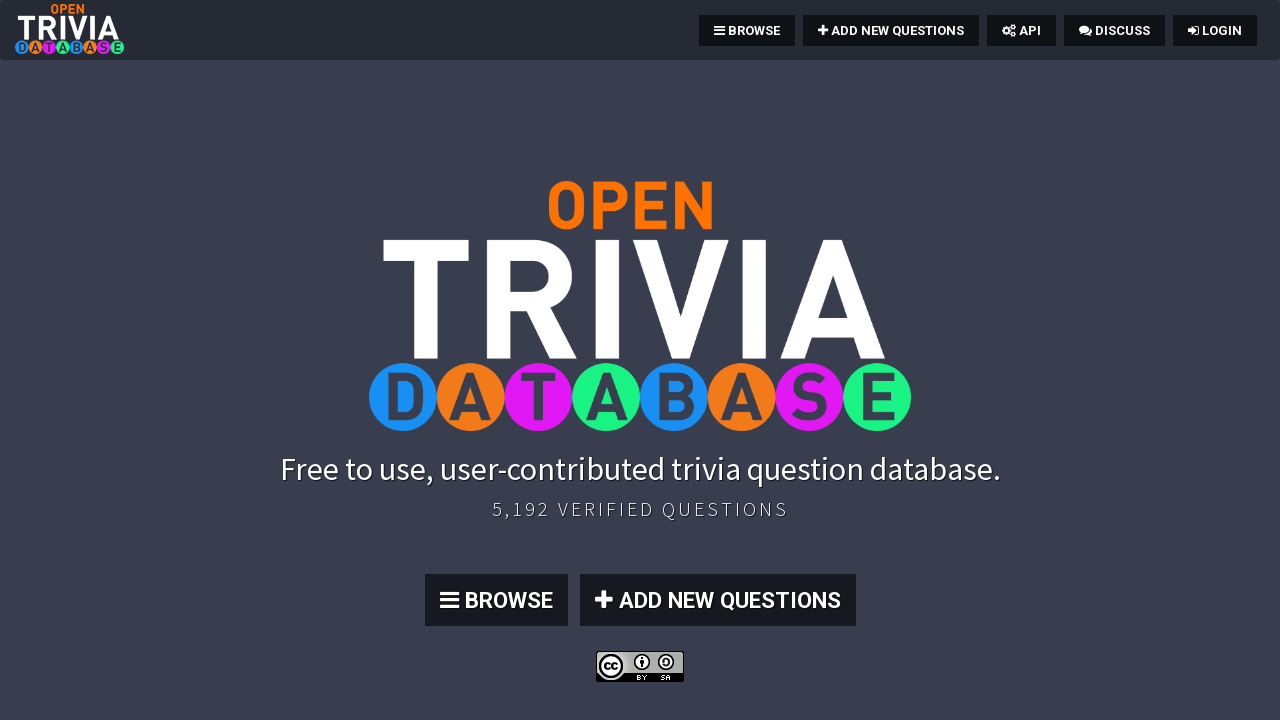

Clicked BROWSE button at (747, 30) on text=BROWSE
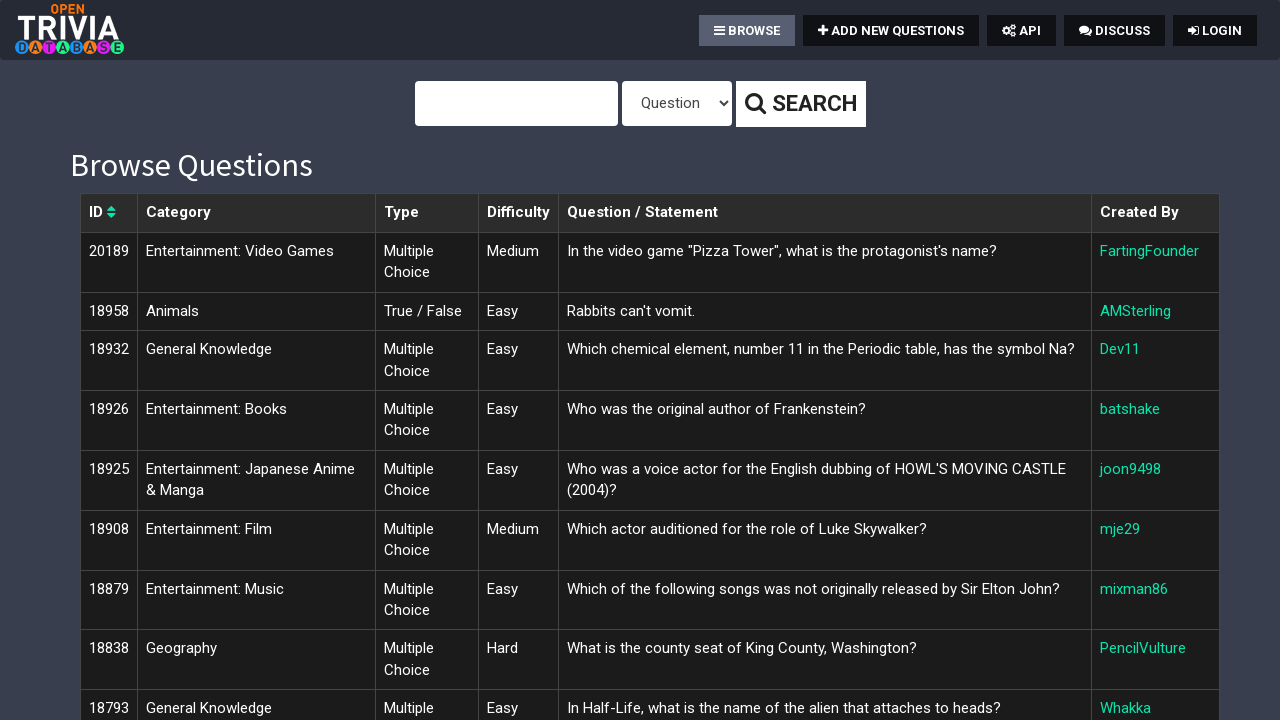

Navigated to browse page
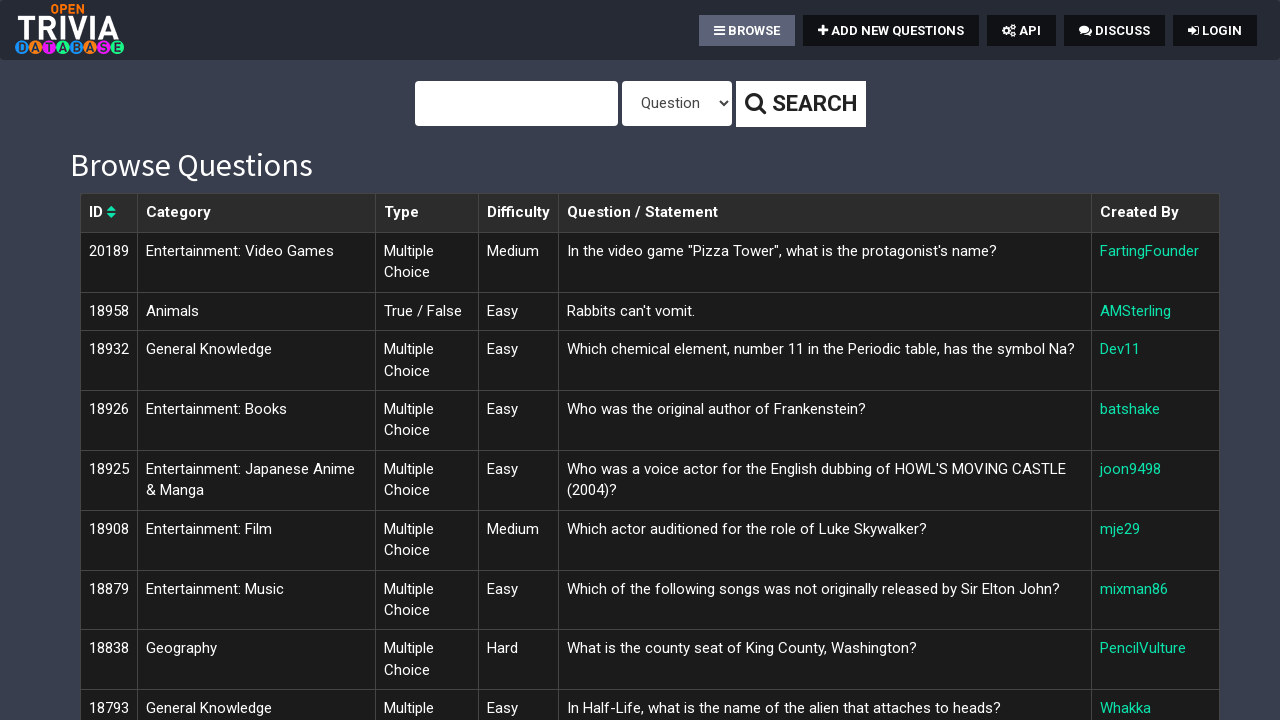

Filled query field with 'Science: Computers' on #query
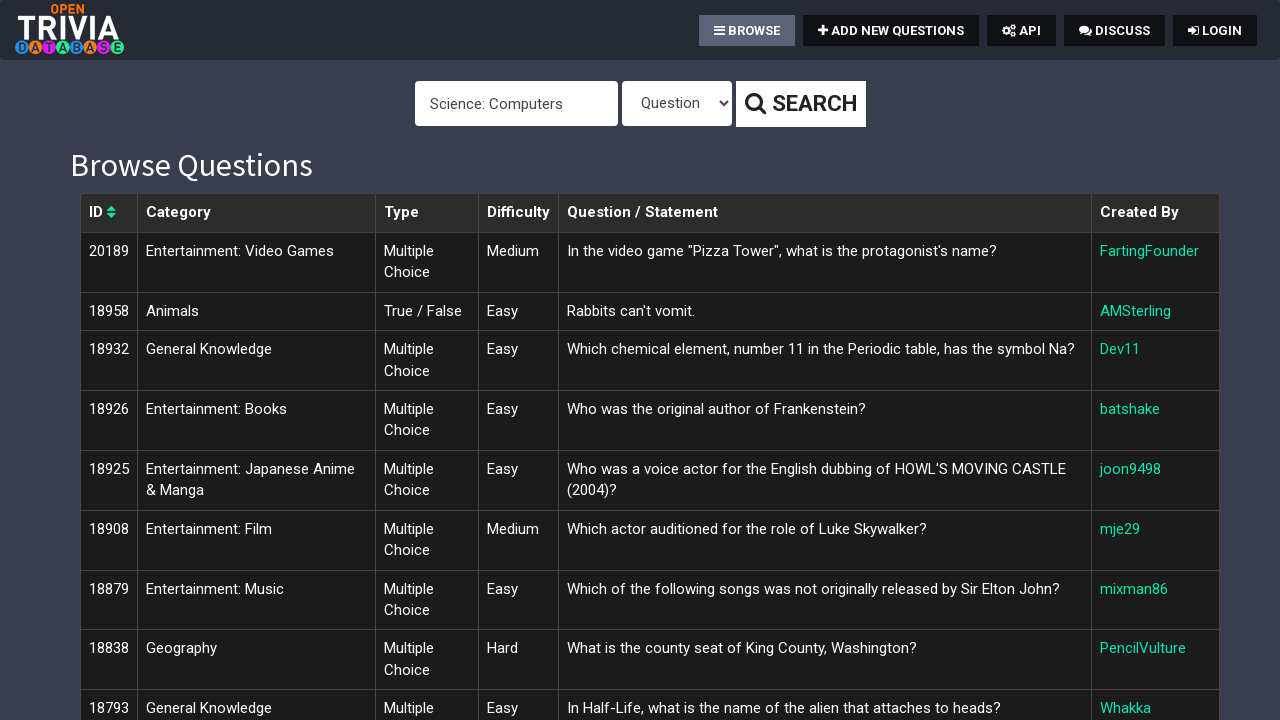

Selected 'Category' from type dropdown on #type
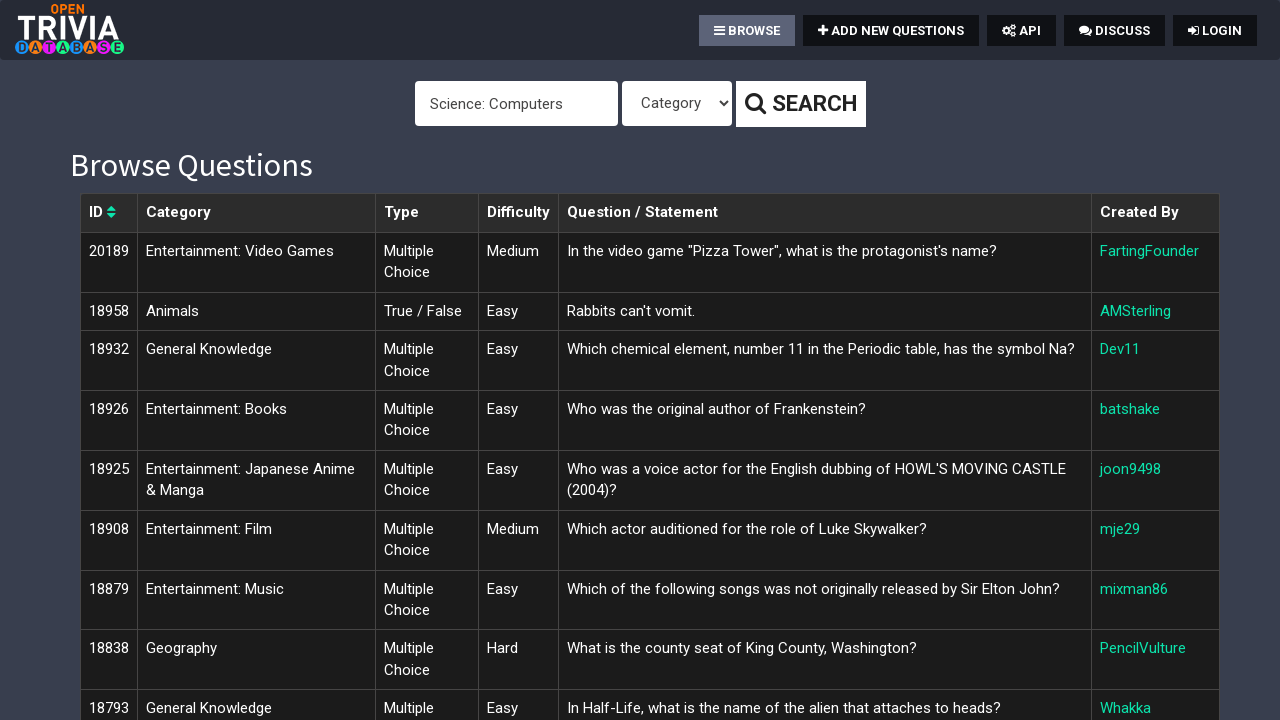

Clicked search/filter button at (800, 104) on #query ~ button
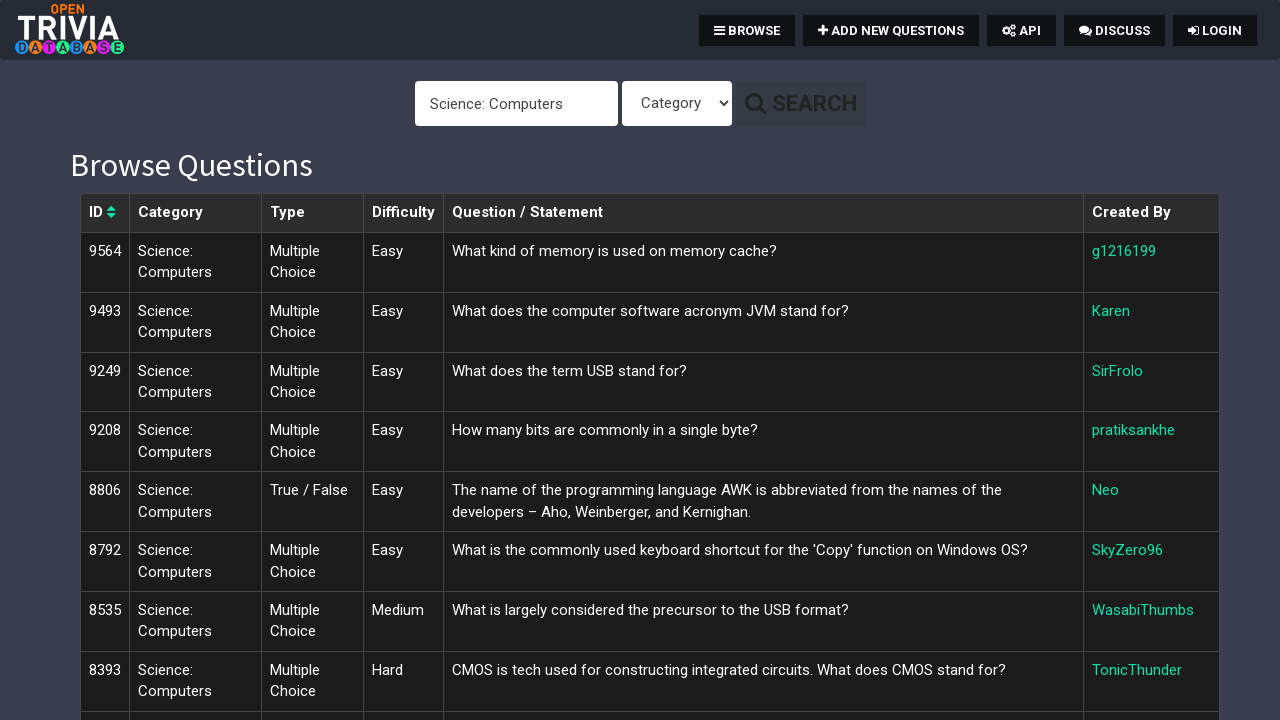

Search results page loaded with Science: Computers category filter
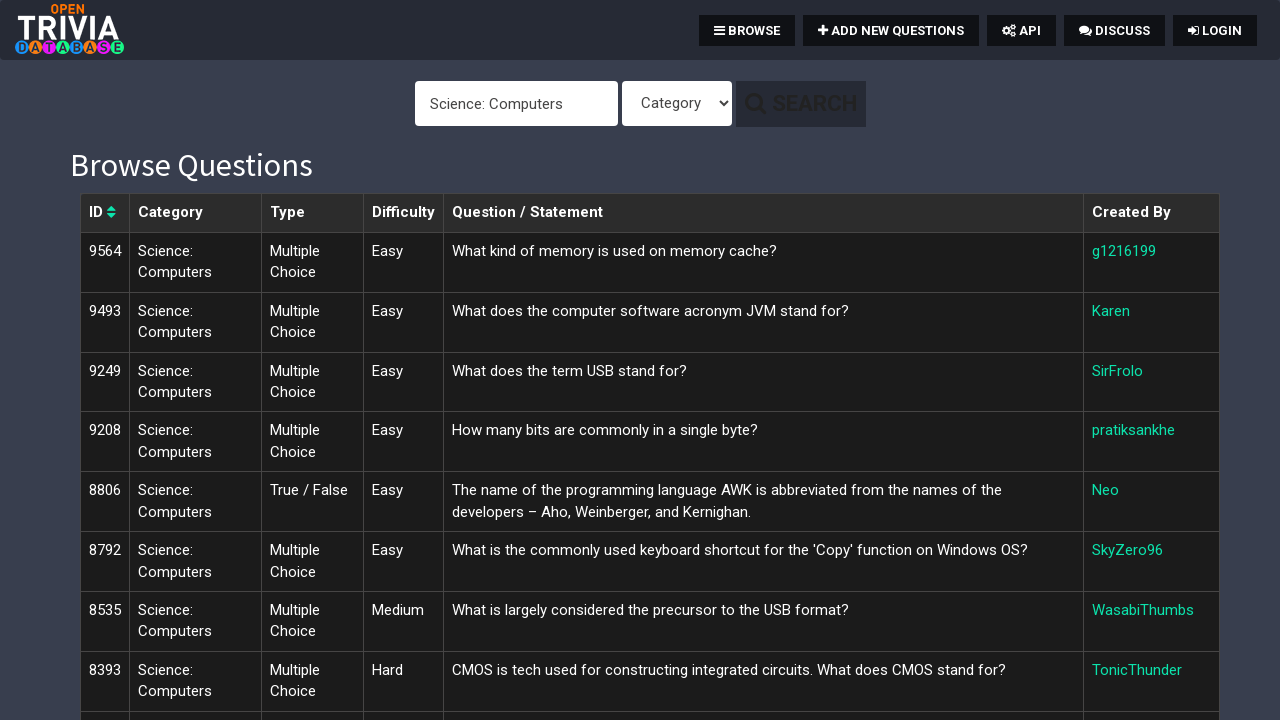

Counted 25 result rows in table
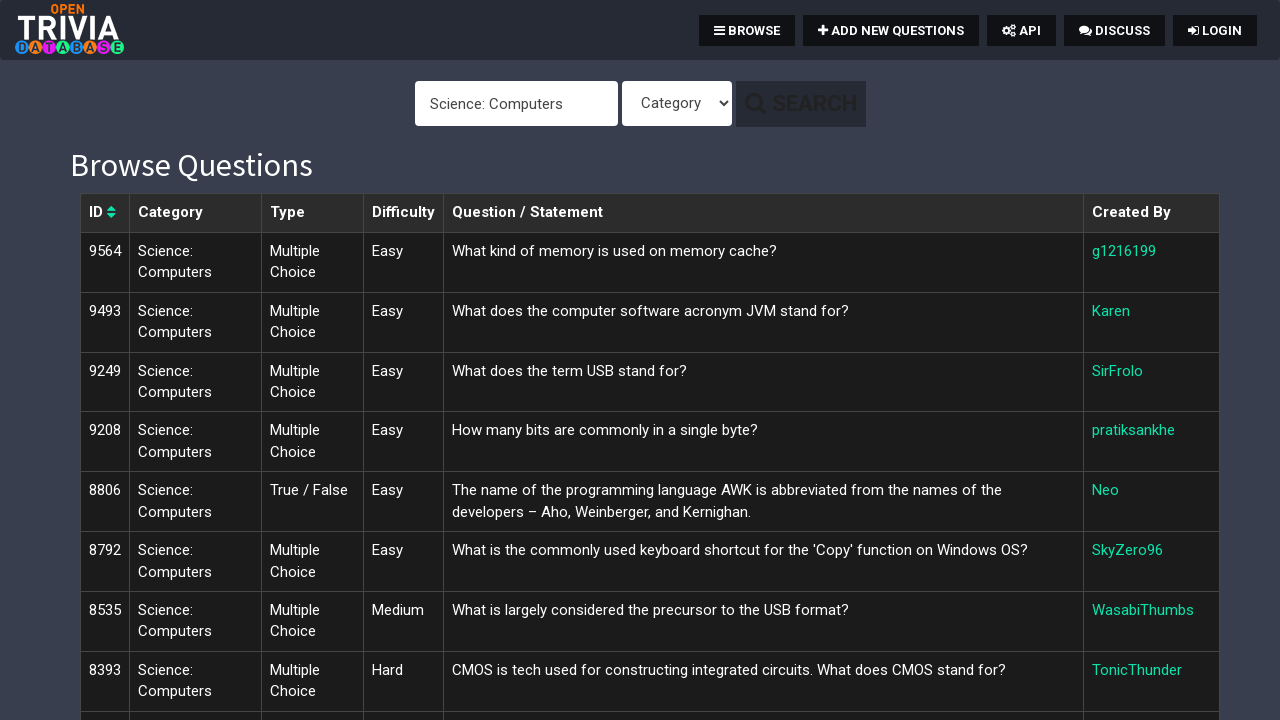

Verified 25 results are displayed
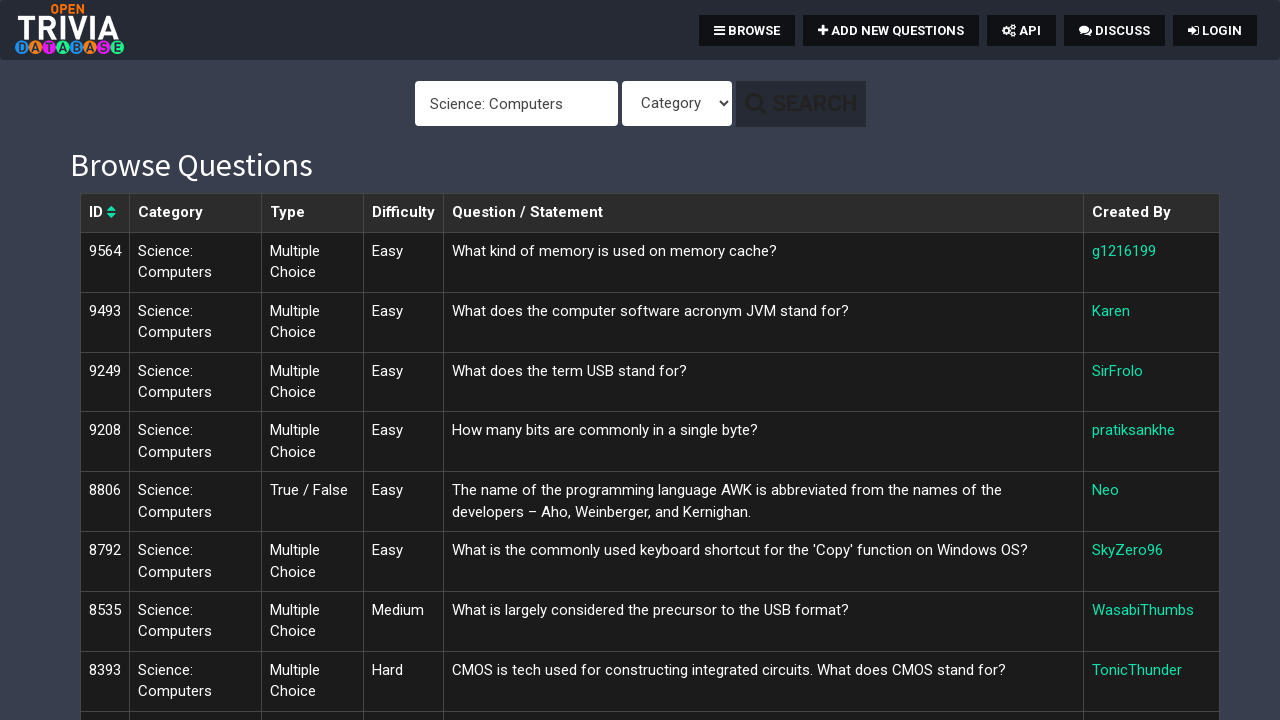

Checked pagination visibility: True
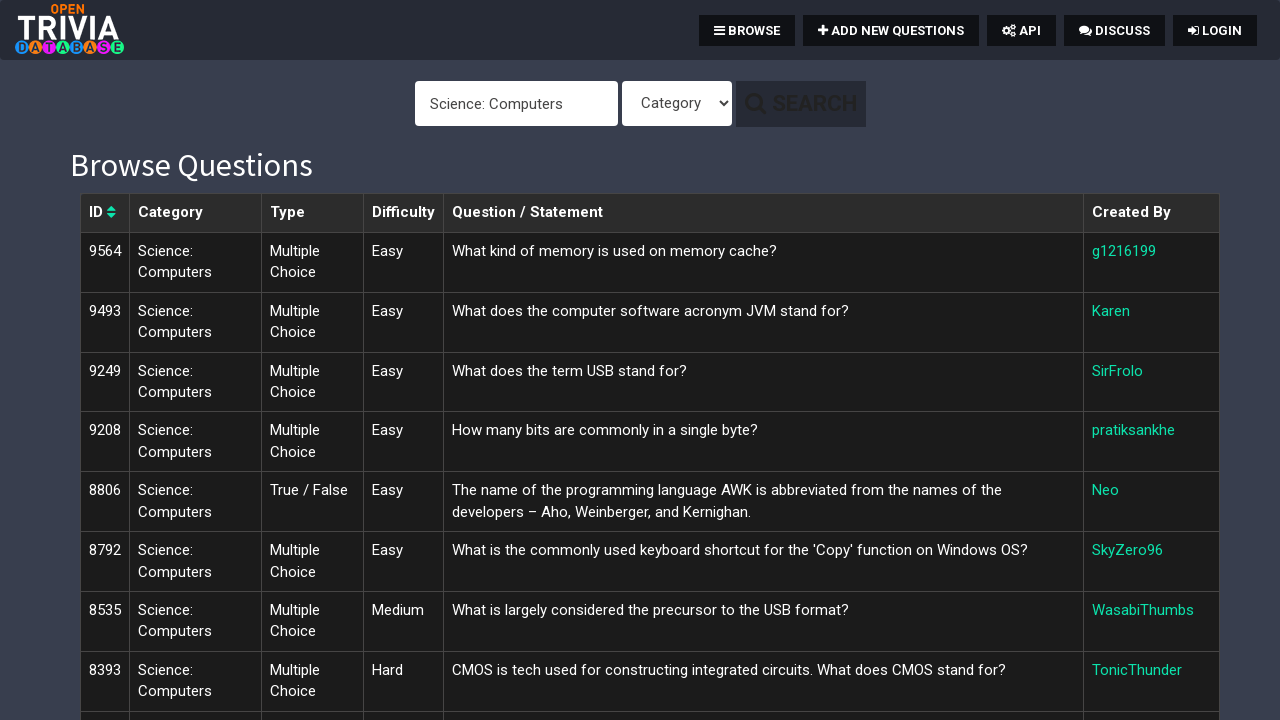

Verified pagination control is visible
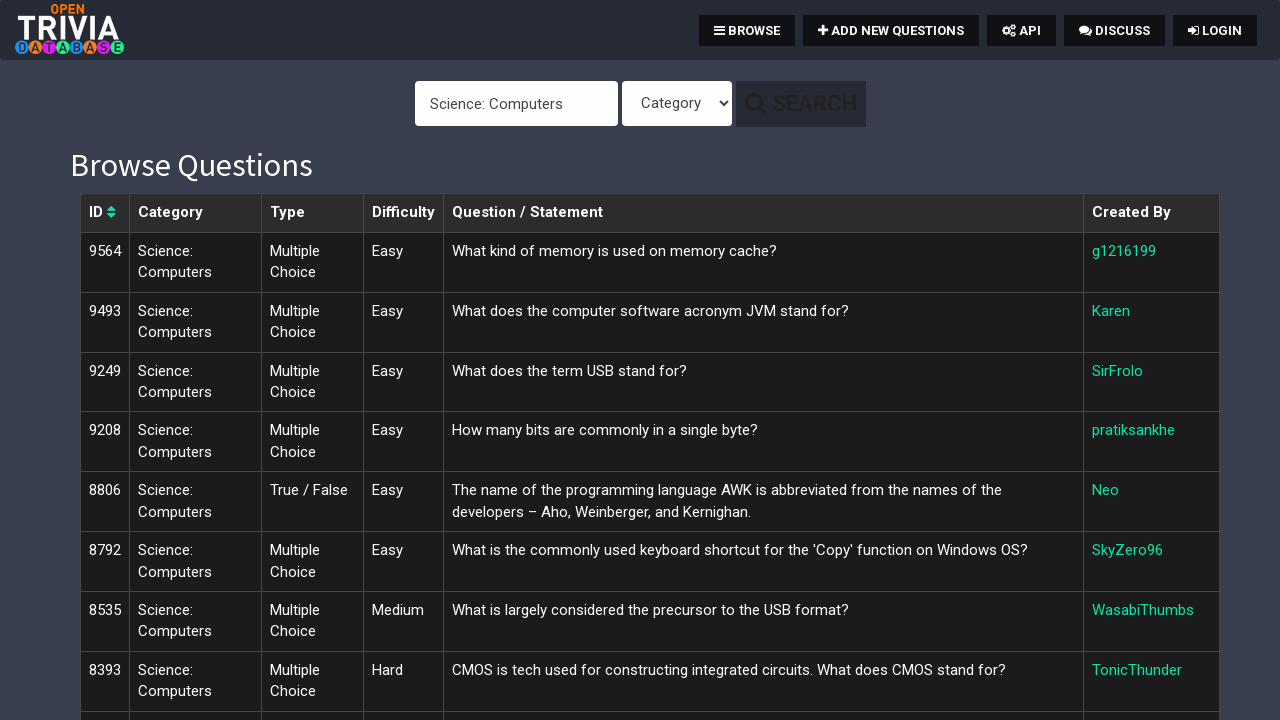

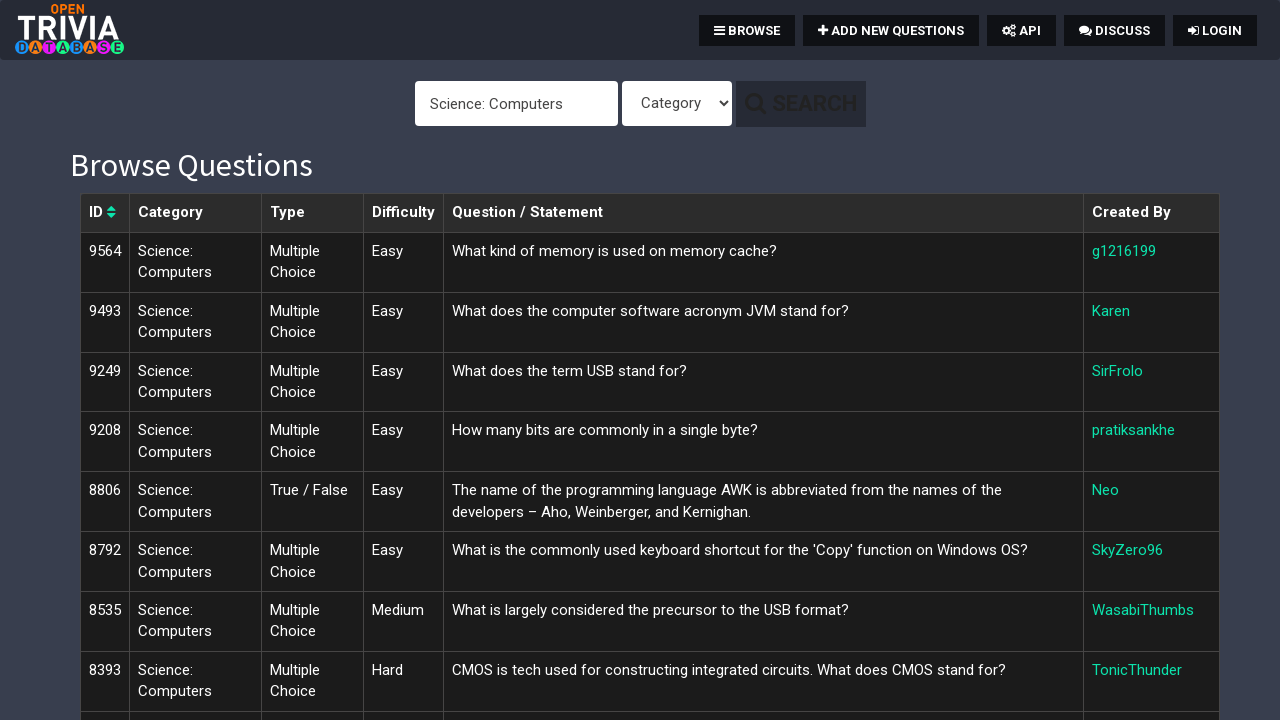